Clicks on demo site link and verifies navigation to demoqa.com in new tab

Starting URL: https://www.toolsqa.com/selenium-training/

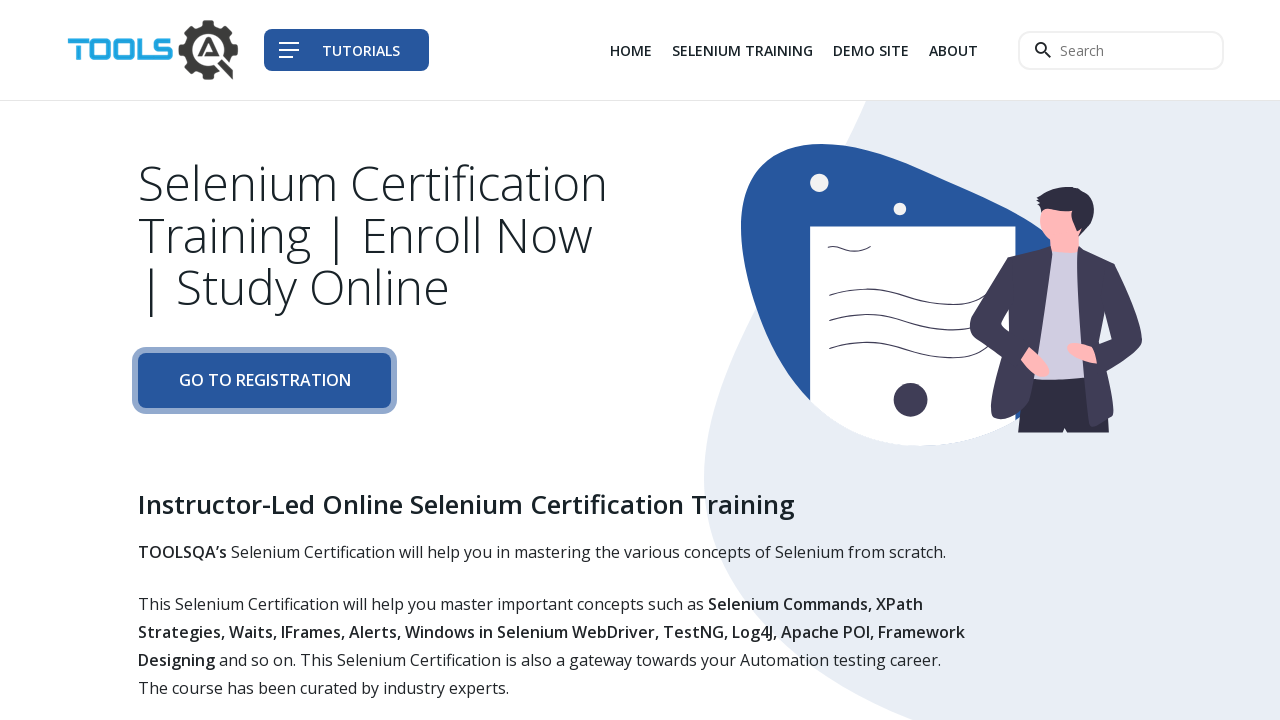

Clicked on Demo Site link (third item in navigation) at (871, 50) on xpath=//div[@class='col-auto']//li[3]/a
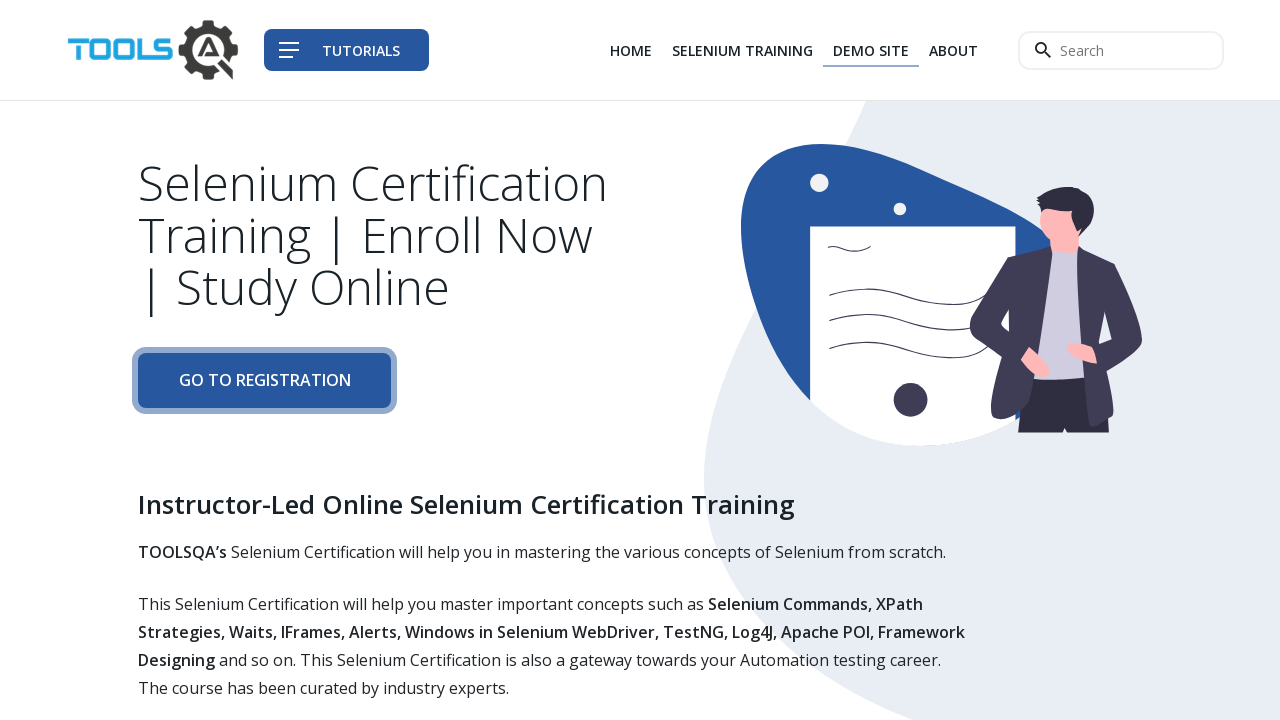

Waited for potential new page/navigation (2000ms)
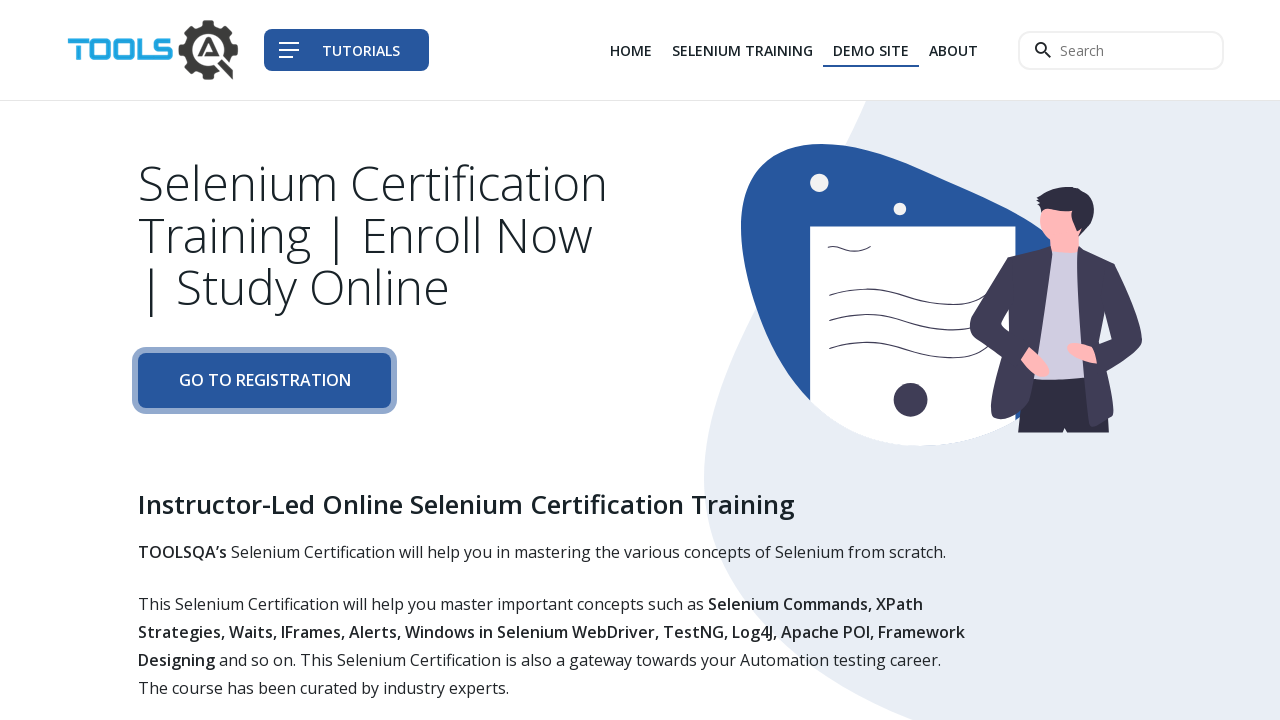

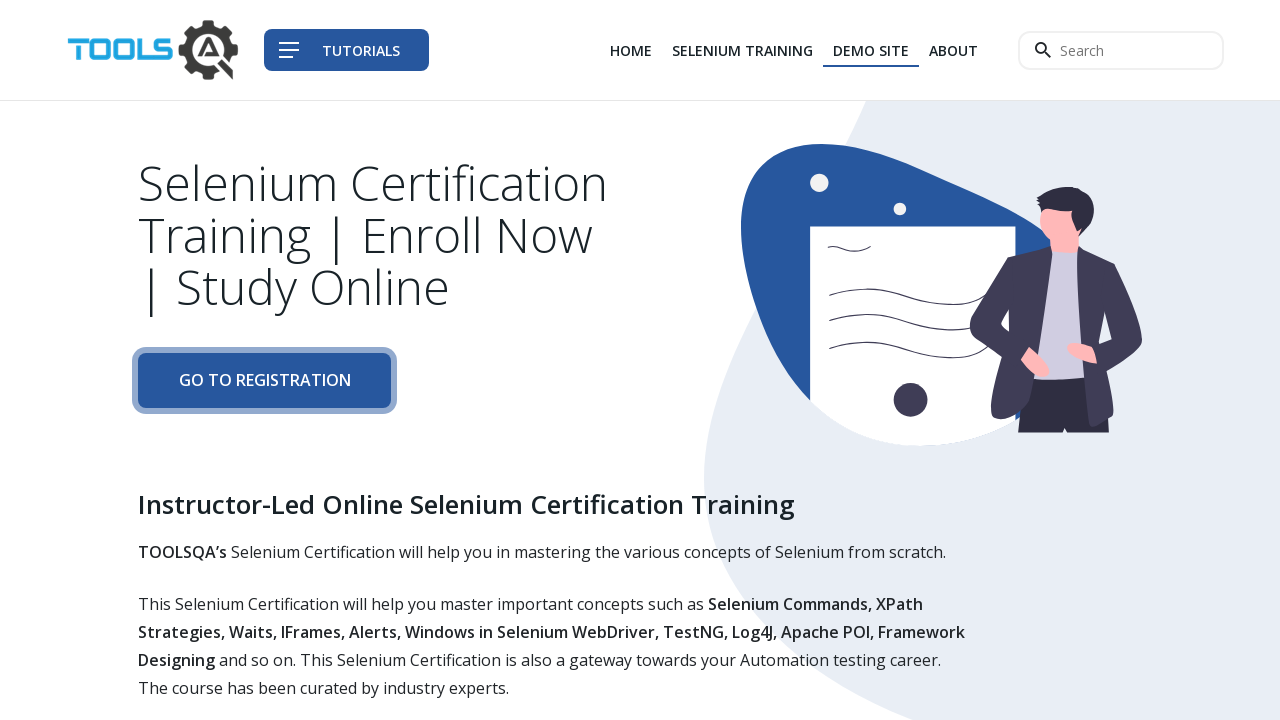